Tests the Kentucky Office of Occupations and Professions search functionality by selecting a board checkbox, entering a last name search term, and submitting the search form to view results.

Starting URL: https://oop.ky.gov/

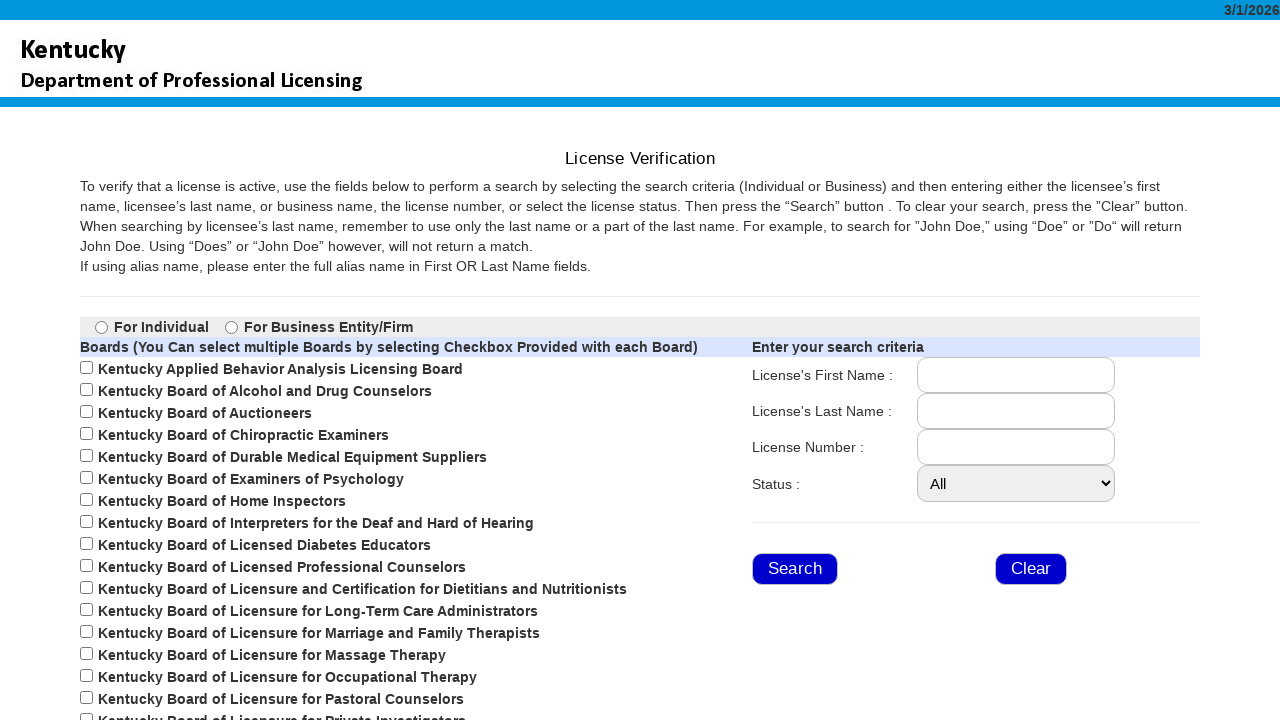

Selected pharmacy board checkbox at (86, 566) on xpath=//*[@id="ContentPlaceHolder2_chkBoards_9"]
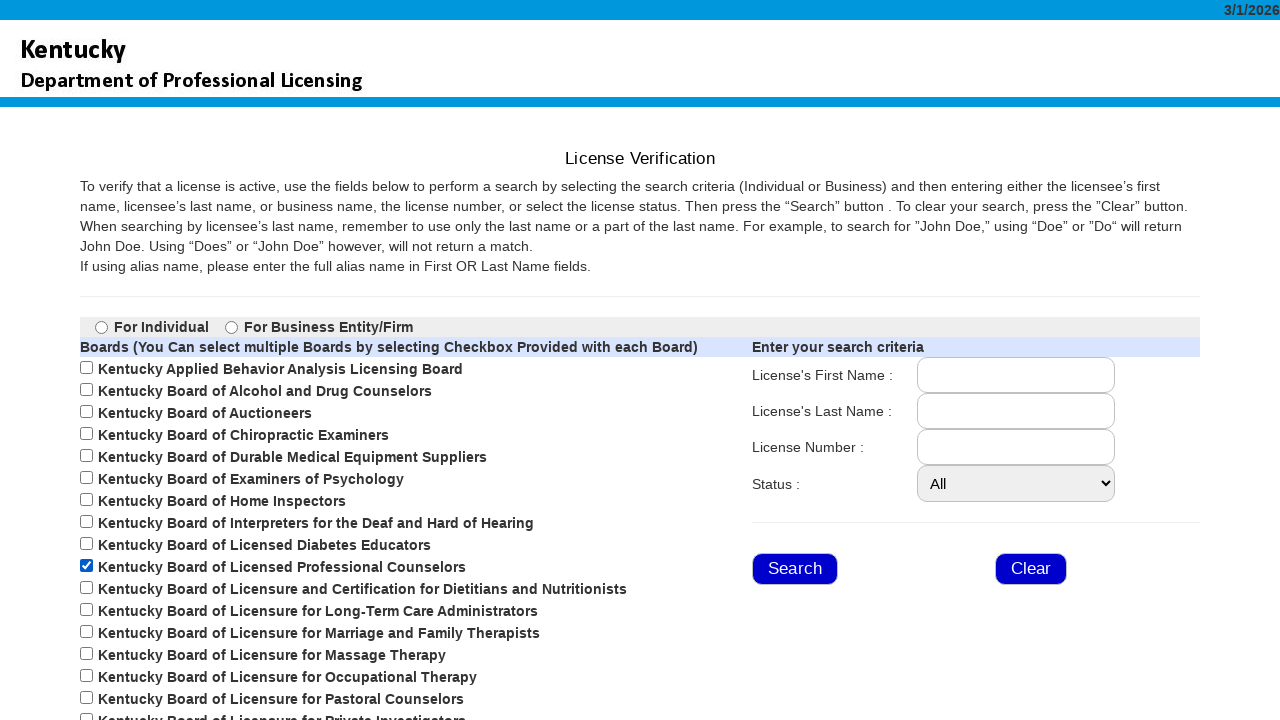

Entered 'Smith' in last name search field on //*[@id="ContentPlaceHolder2_TLname"]
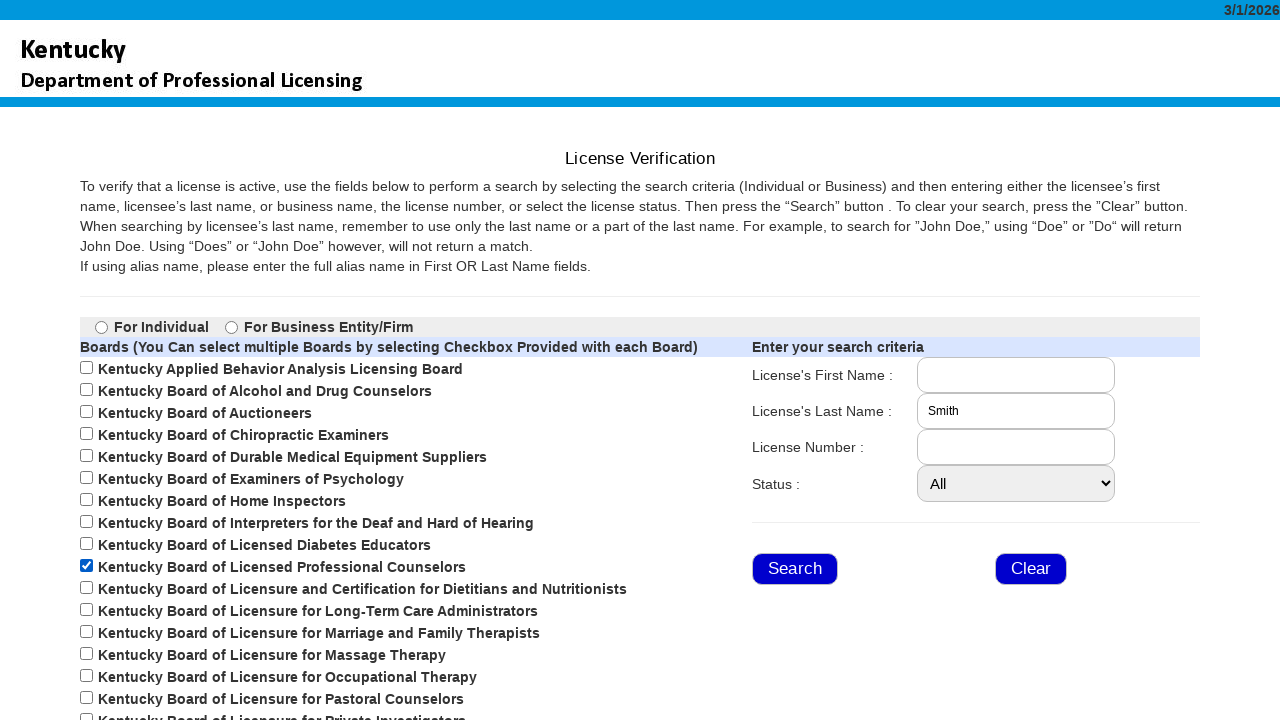

Clicked search button to submit form at (795, 569) on xpath=//*[@id="ContentPlaceHolder2_BSrch"]
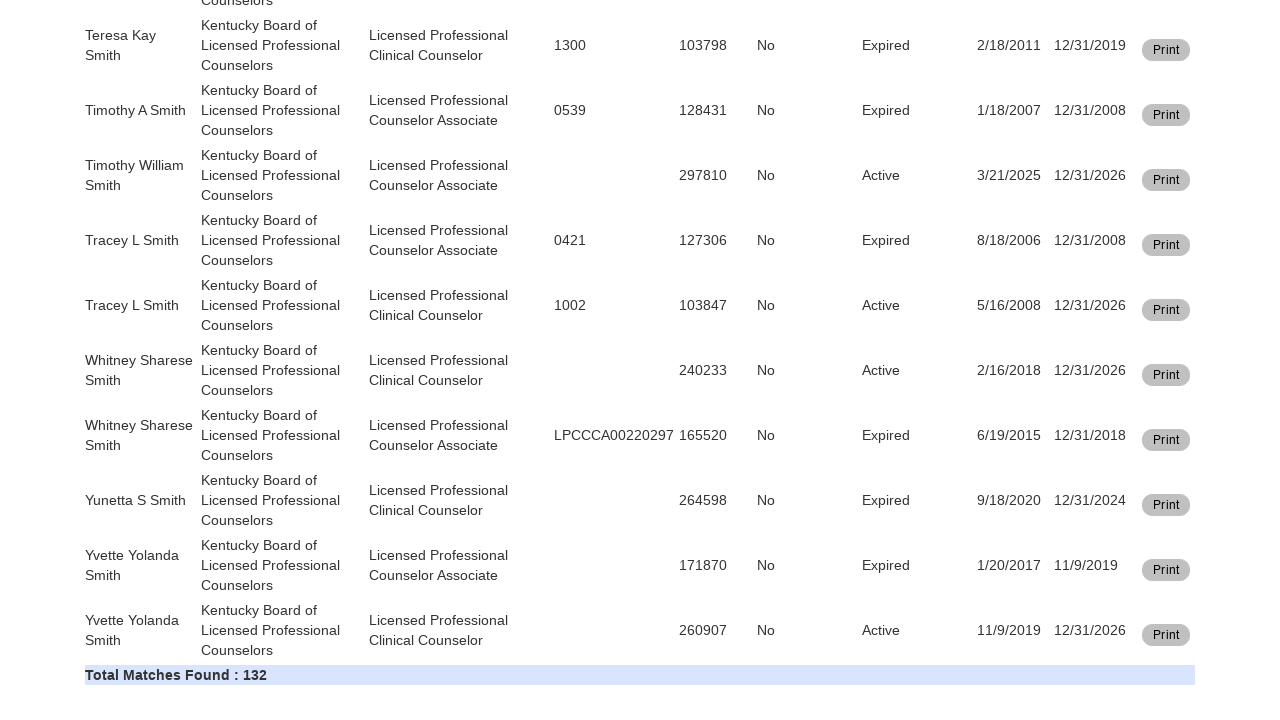

Search results table loaded successfully
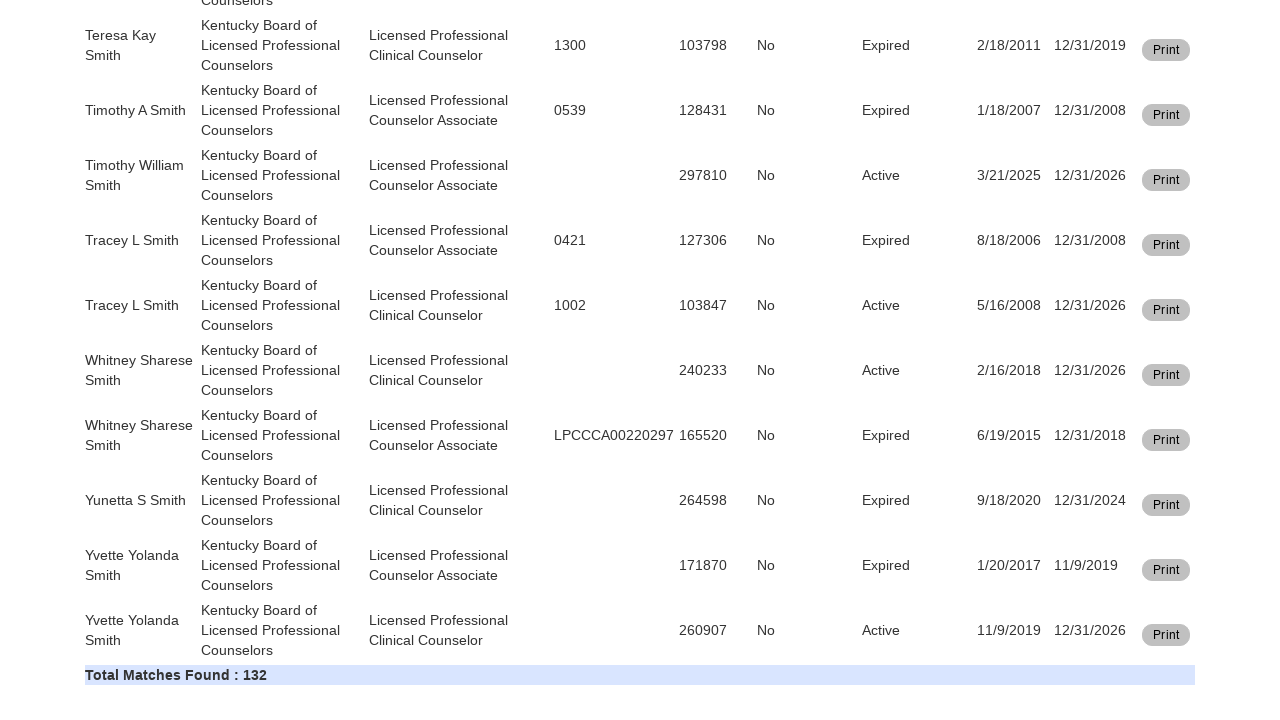

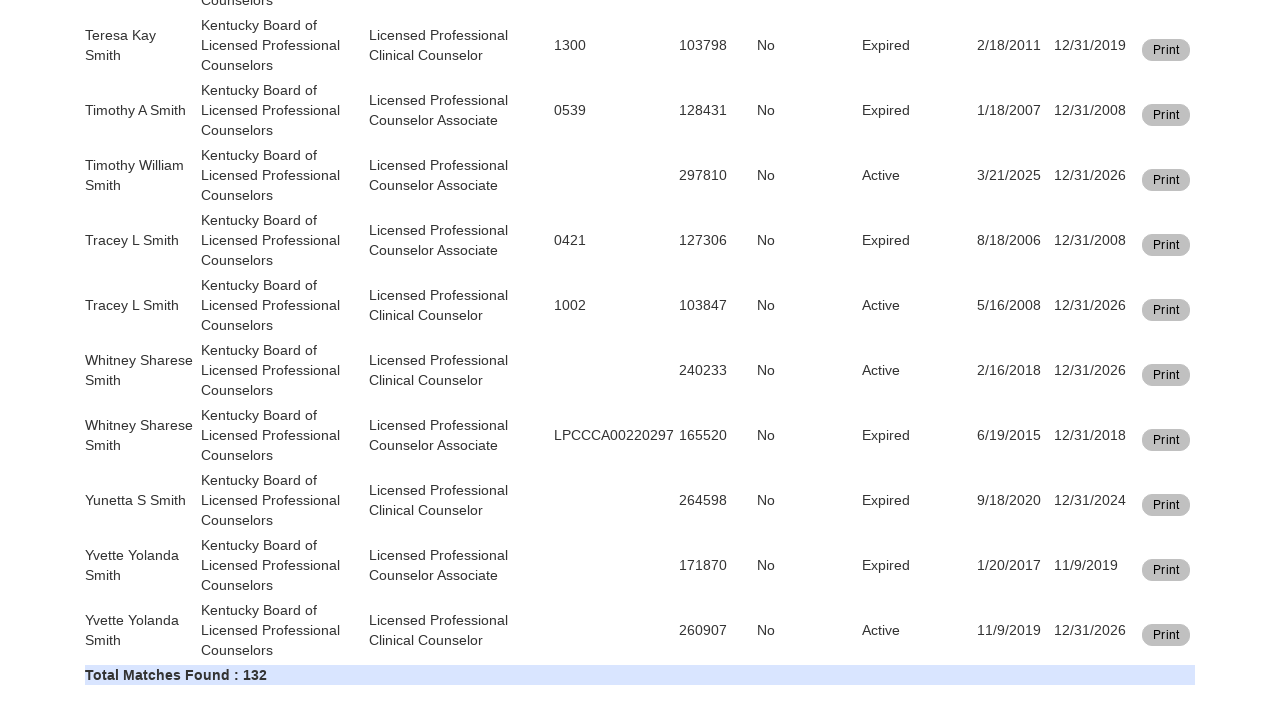